Tests mouse hover functionality by hovering over an "Automation Tools" button and then clicking on a "Selenium" link that appears

Starting URL: http://seleniumpractise.blogspot.com/2016/08/how-to-perform-mouse-hover-in-selenium.html

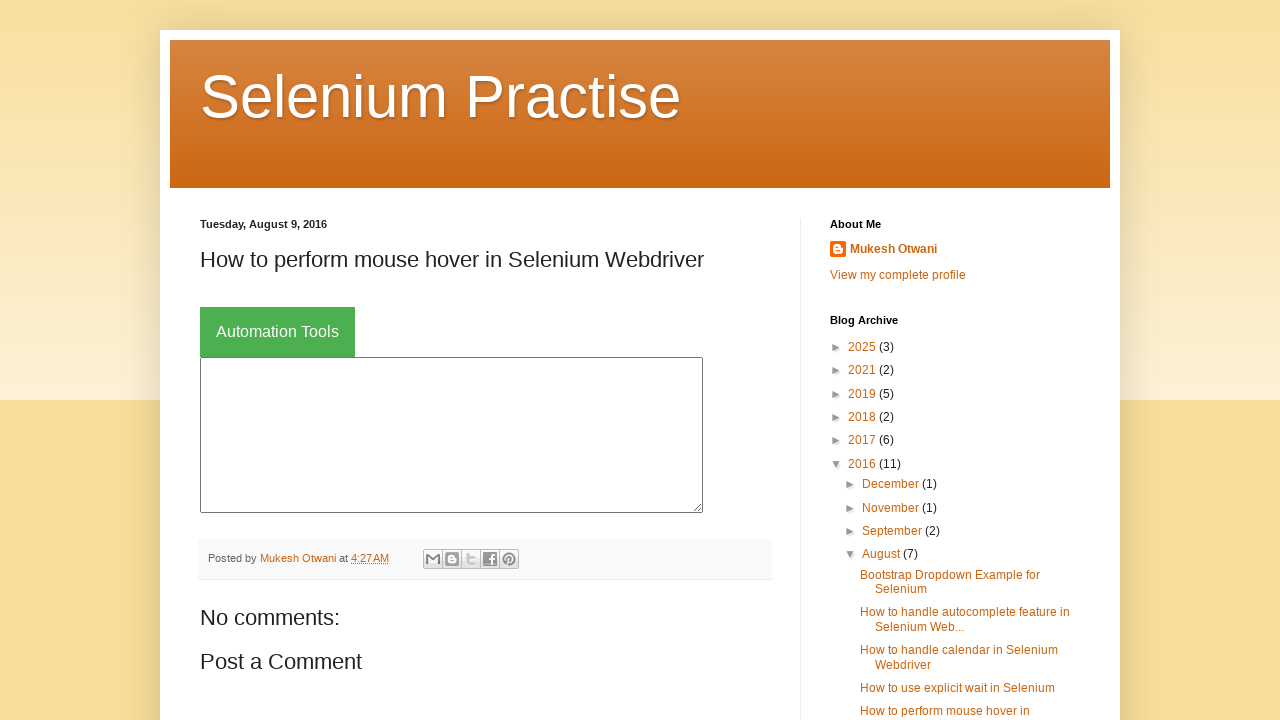

Navigated to mouse hover test page
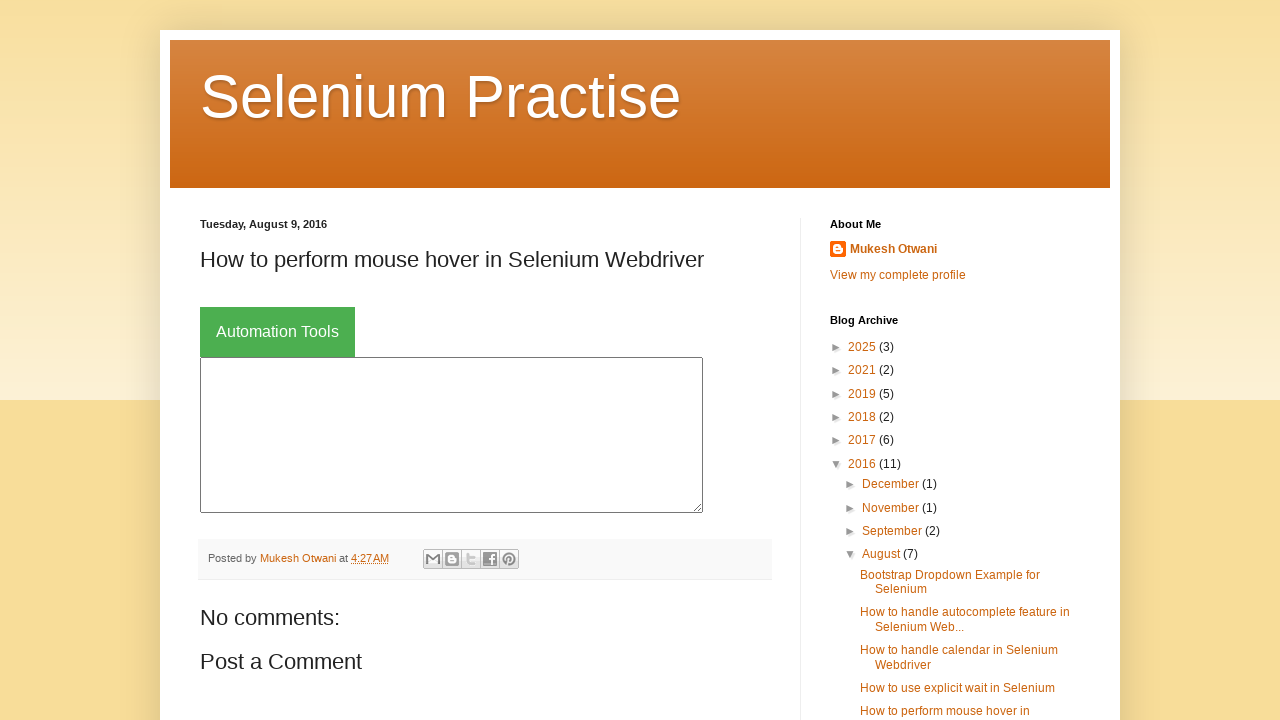

Hovered over 'Automation Tools' button to reveal submenu at (278, 332) on xpath=//button[text()='Automation Tools']
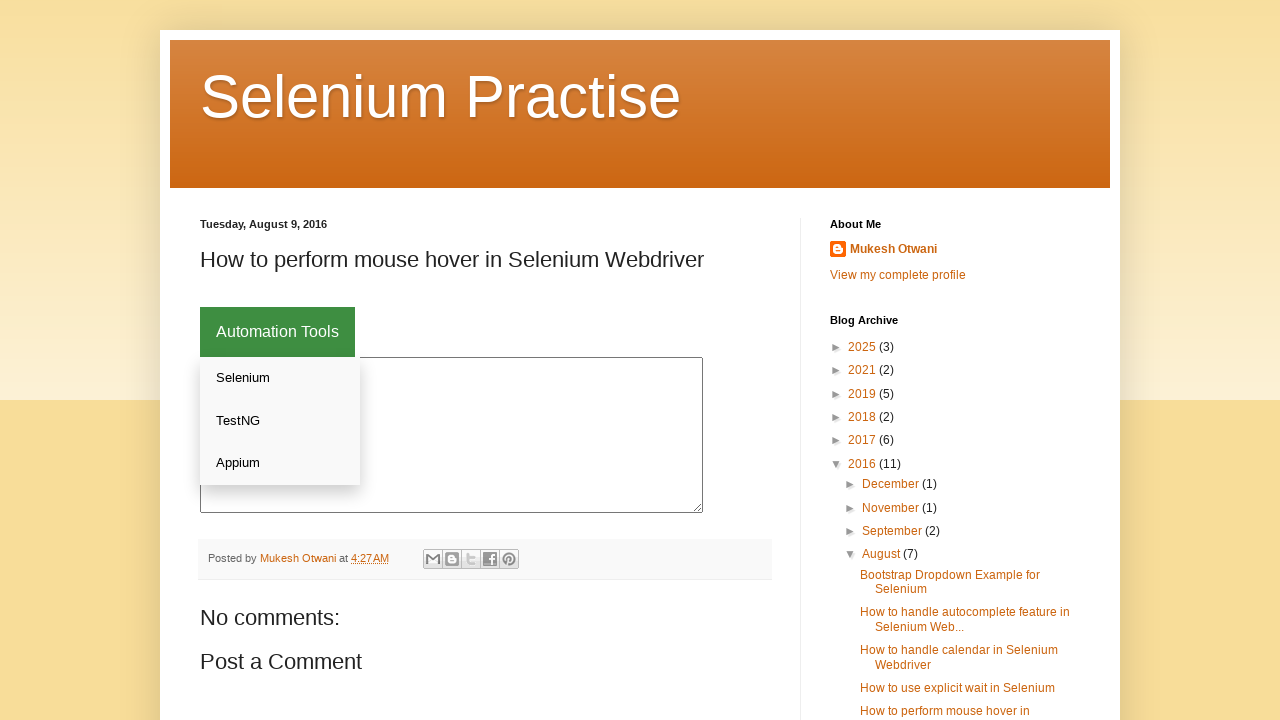

Clicked on 'Selenium' link from submenu at (440, 96) on text=Selenium
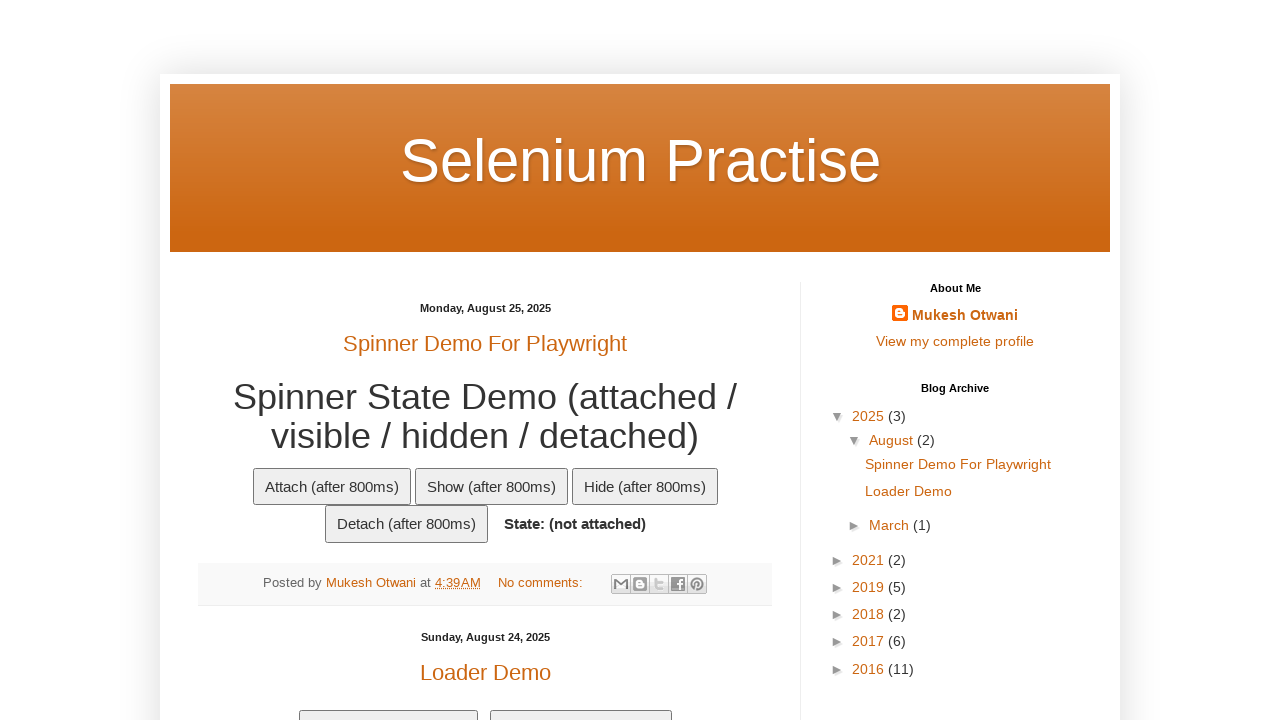

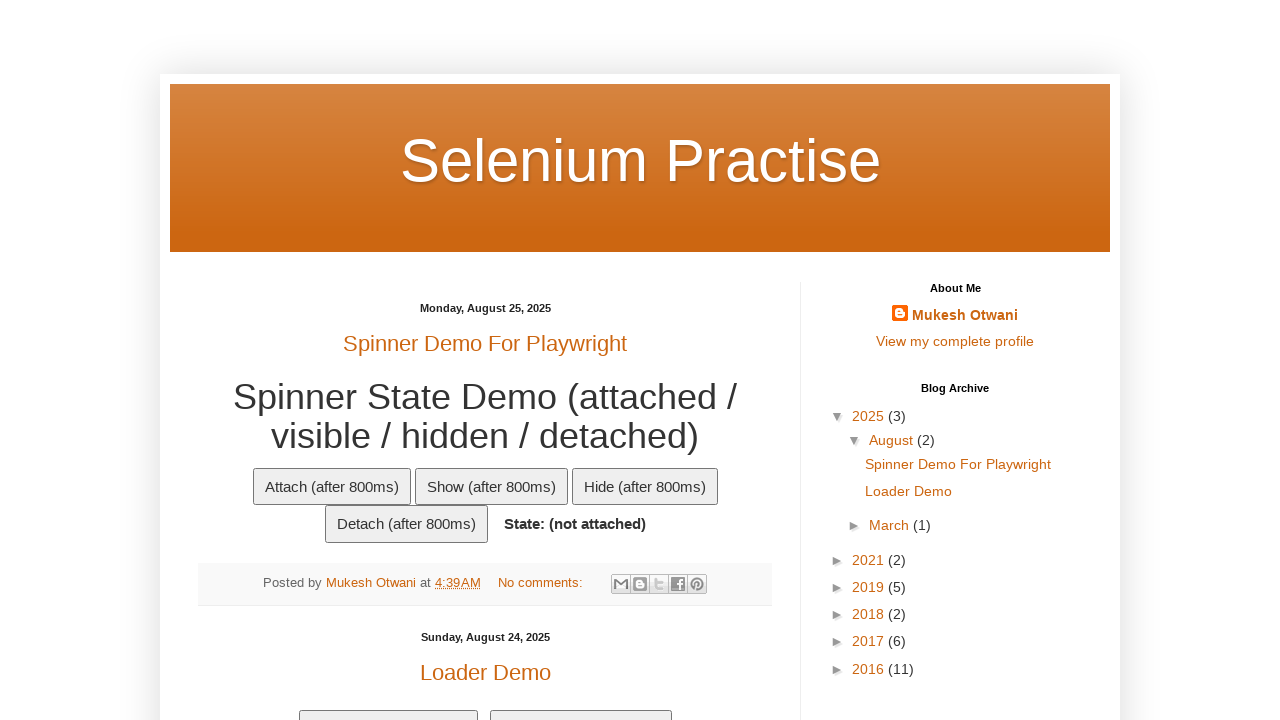